Tests mouse hover functionality by hovering over a "Mouse Hover" button to reveal hidden options.

Starting URL: https://rahulshettyacademy.com/AutomationPractice/

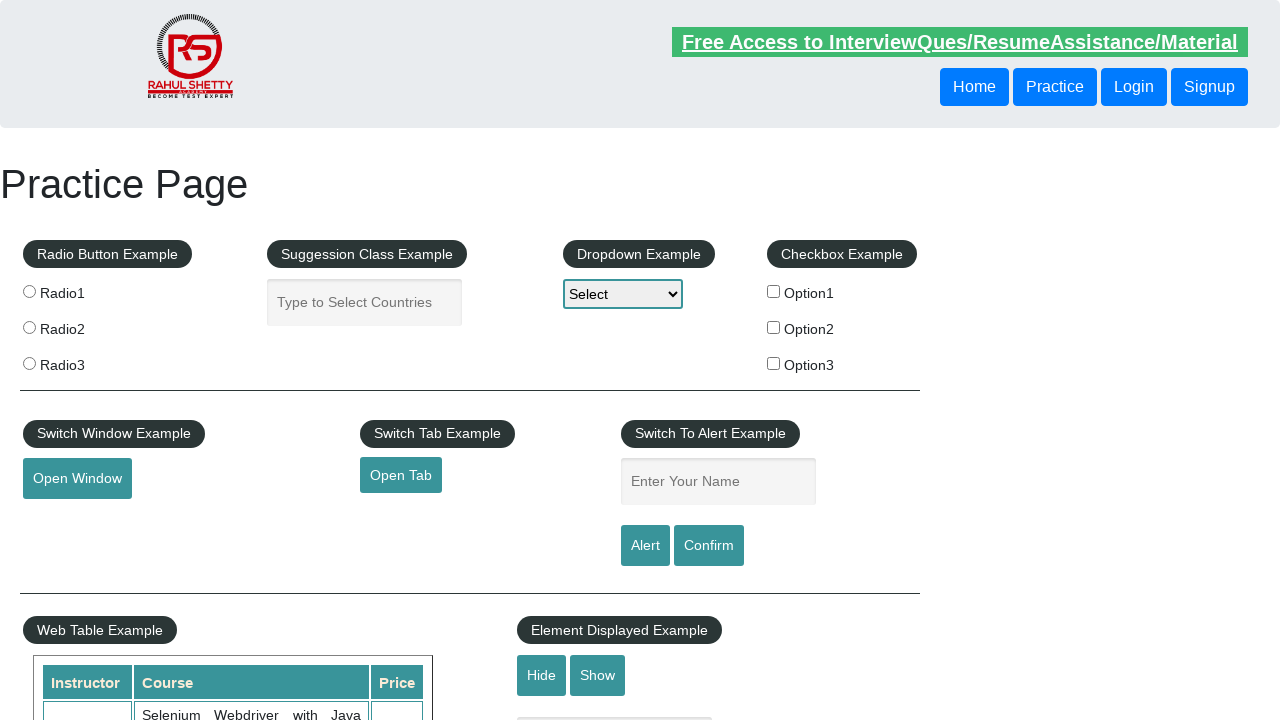

Waited for page to load (networkidle)
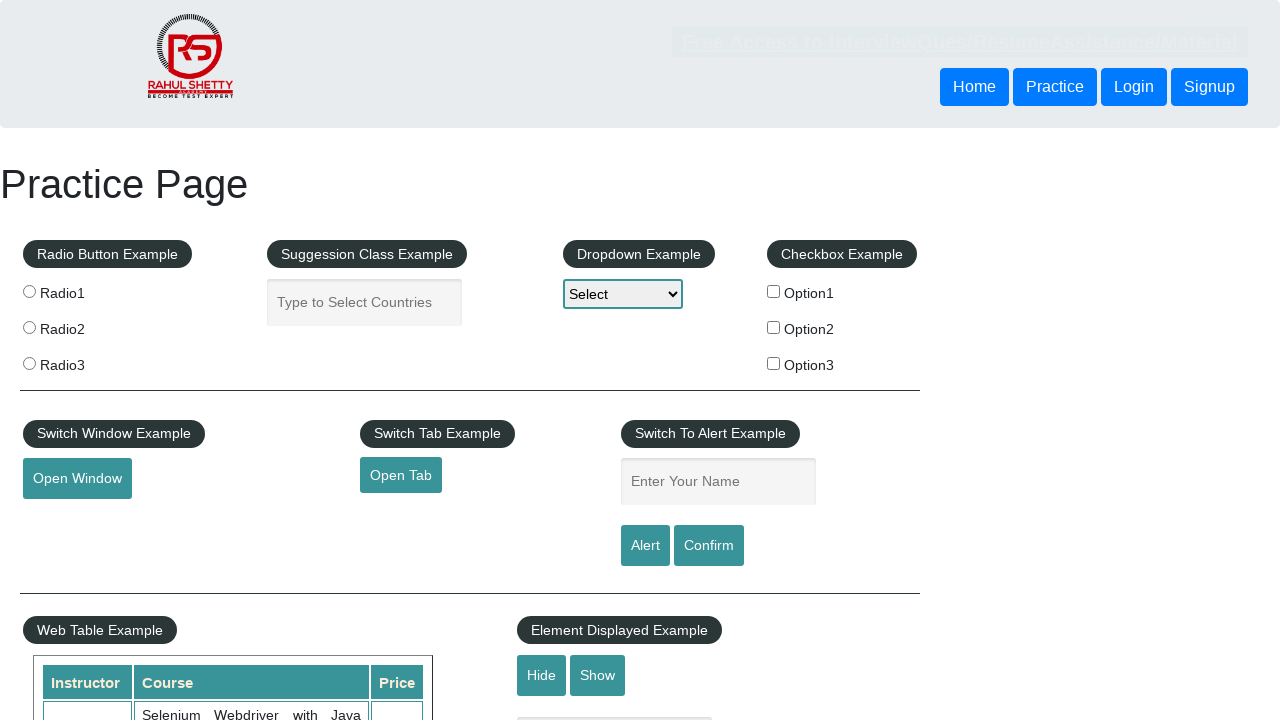

Hovered over 'Mouse Hover' button to reveal hidden options at (83, 361) on button:text('Mouse Hover')
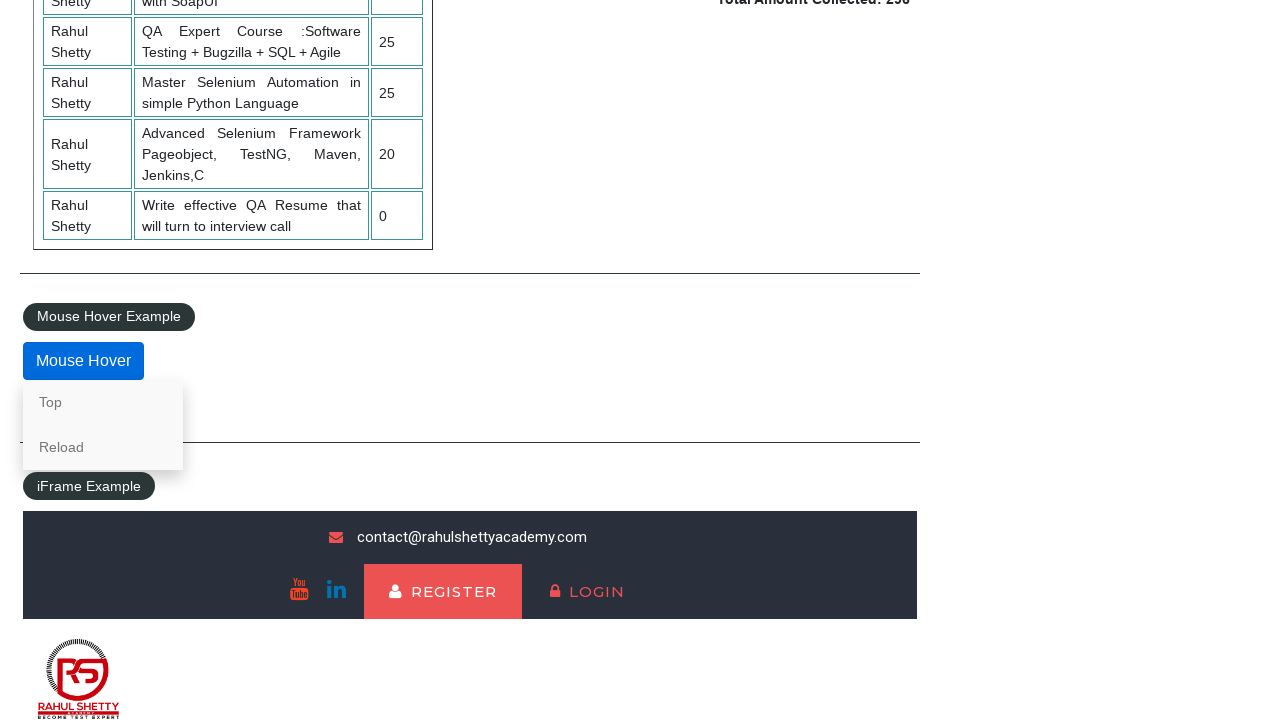

Verified that 'Reload' option is visible after hover
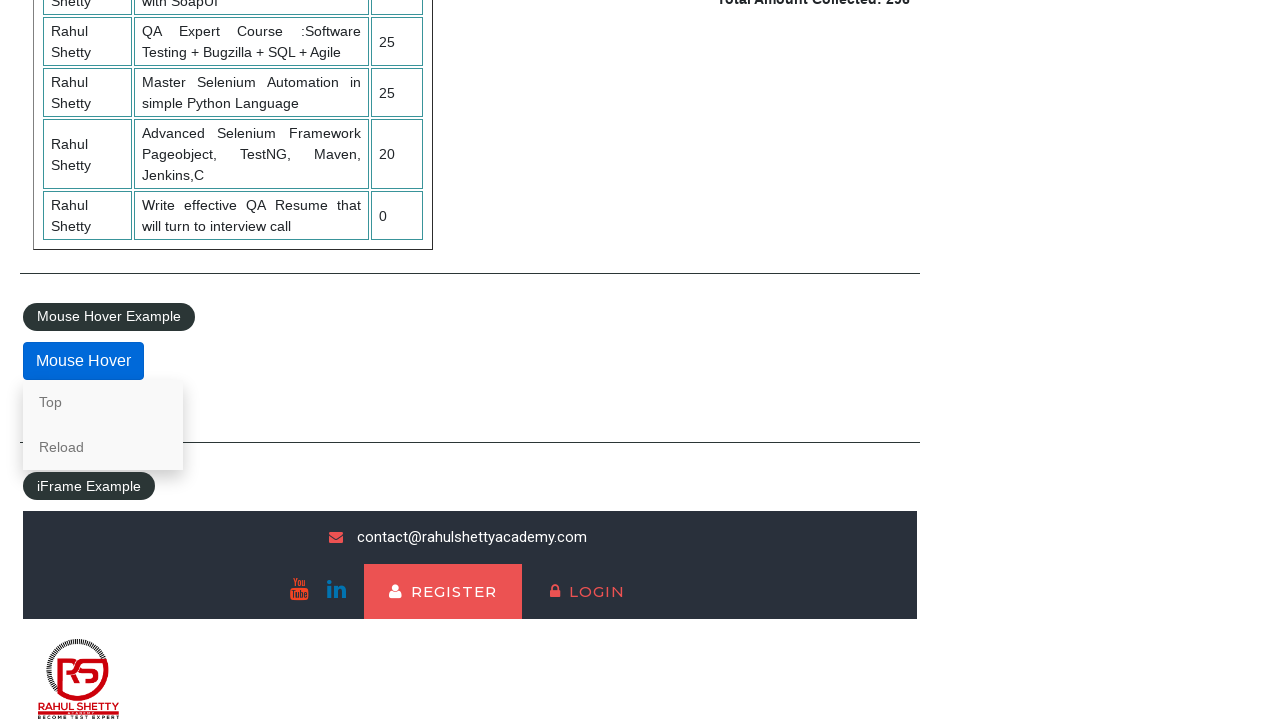

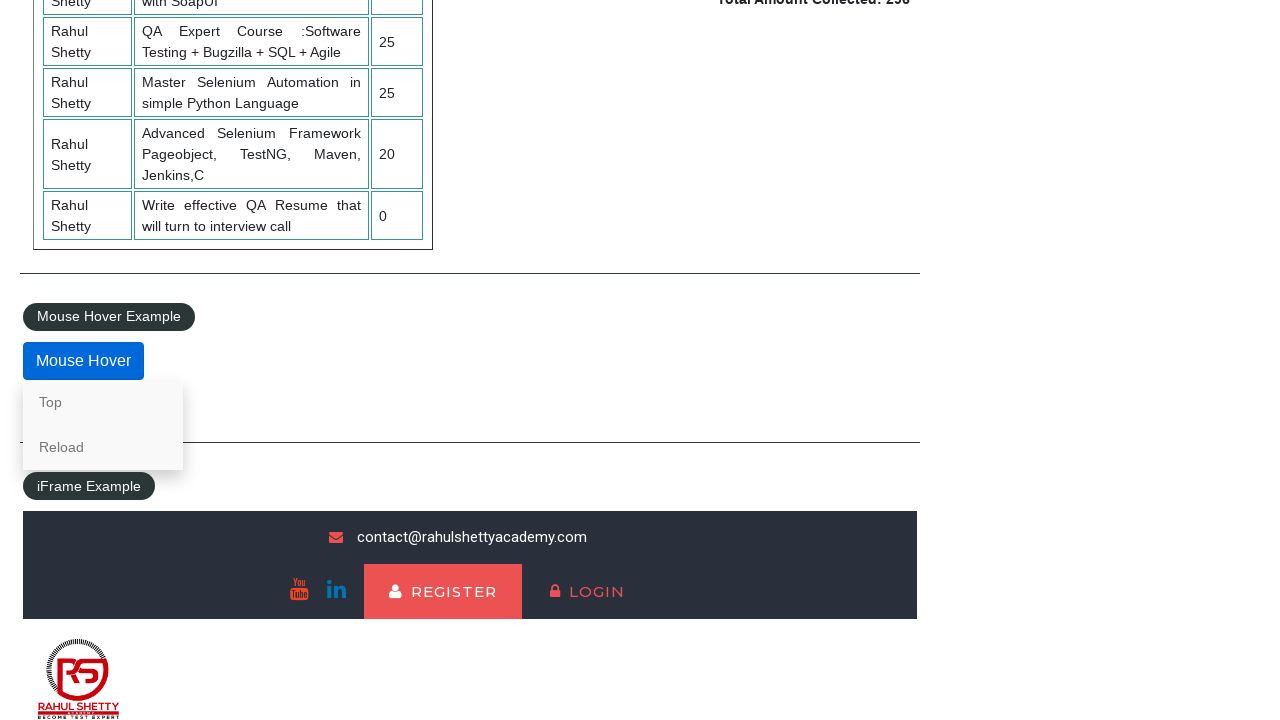